Tests browser navigation by clicking a link and then navigating back to the previous page

Starting URL: https://example.com

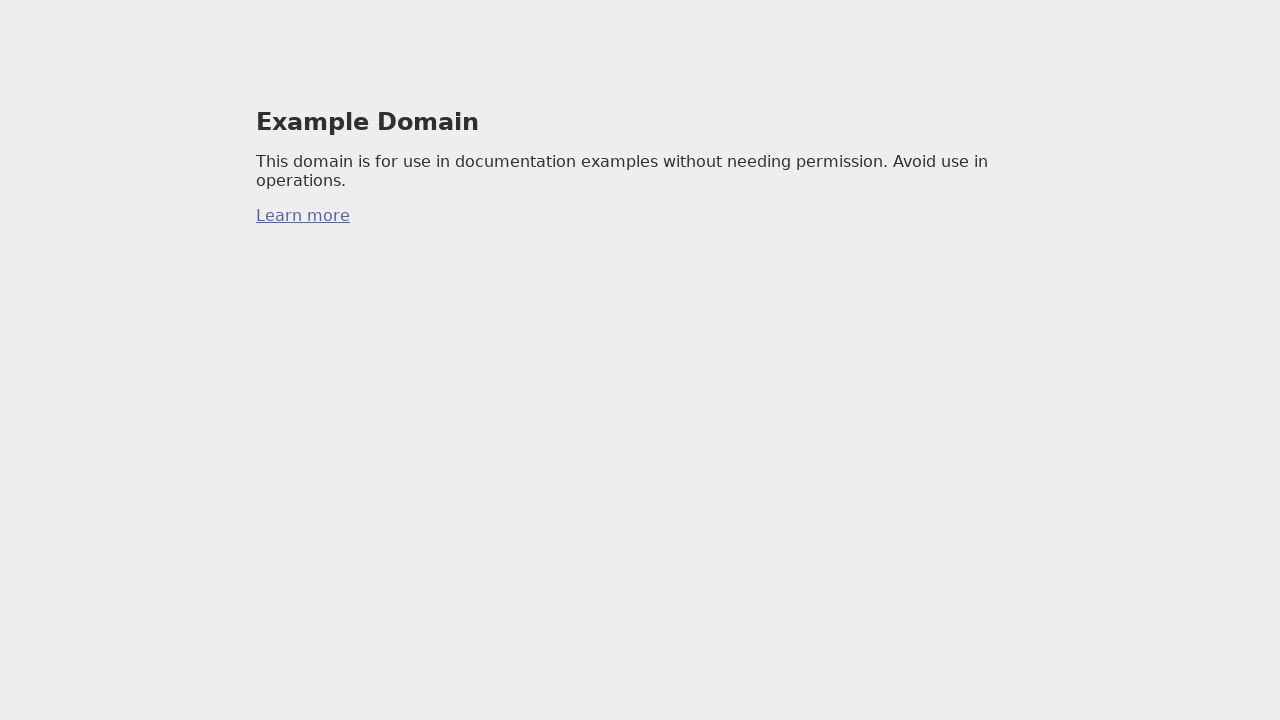

Clicked link inside paragraph at (303, 216) on p a
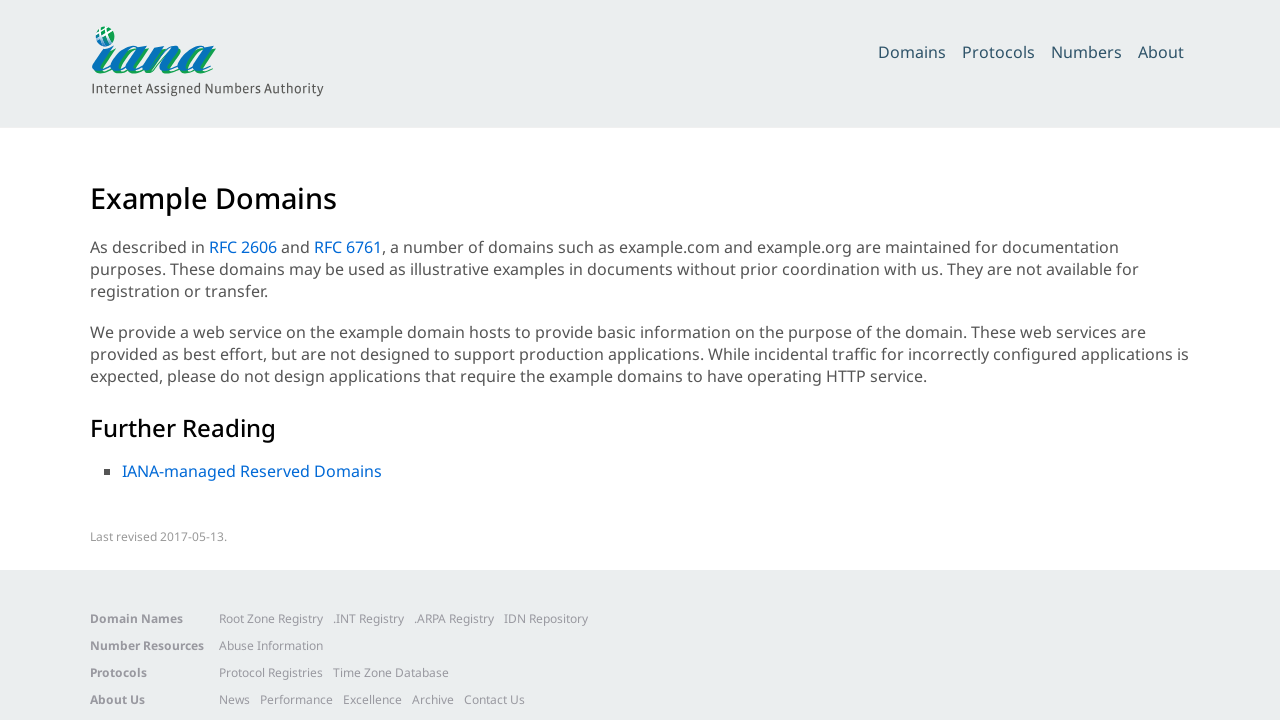

Navigated back to previous page
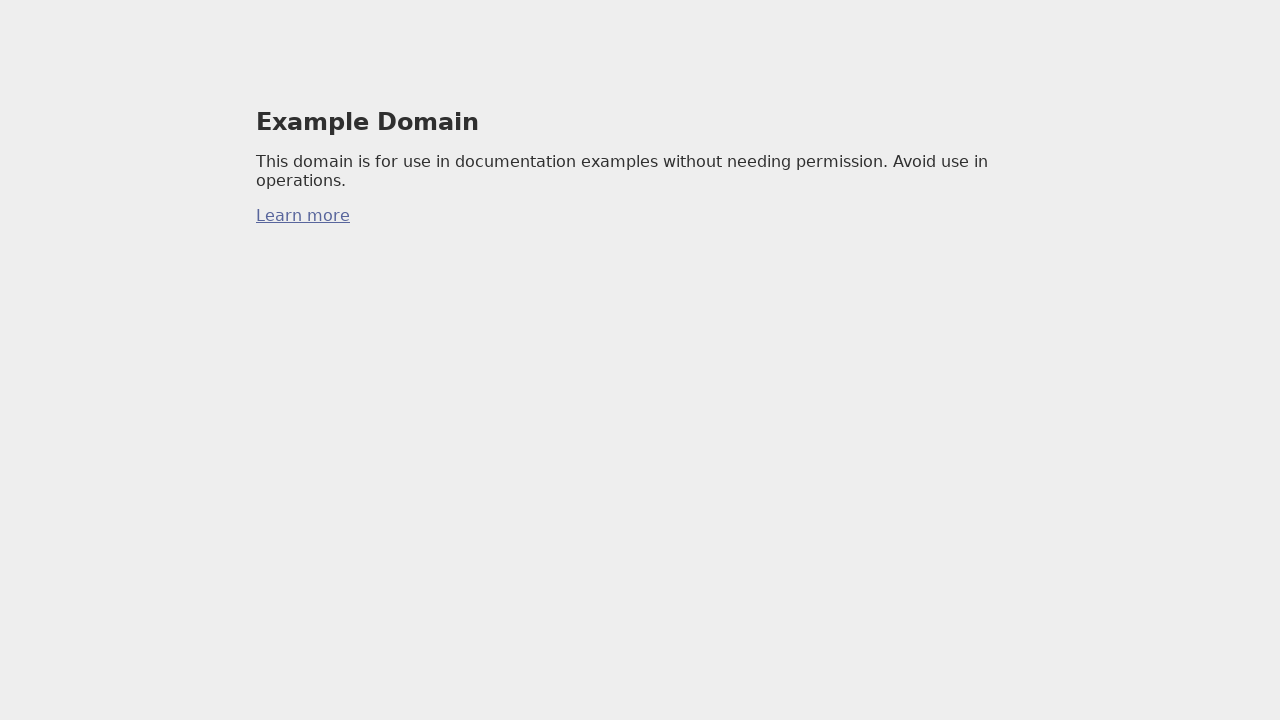

Waited 2000ms to ensure navigation completes
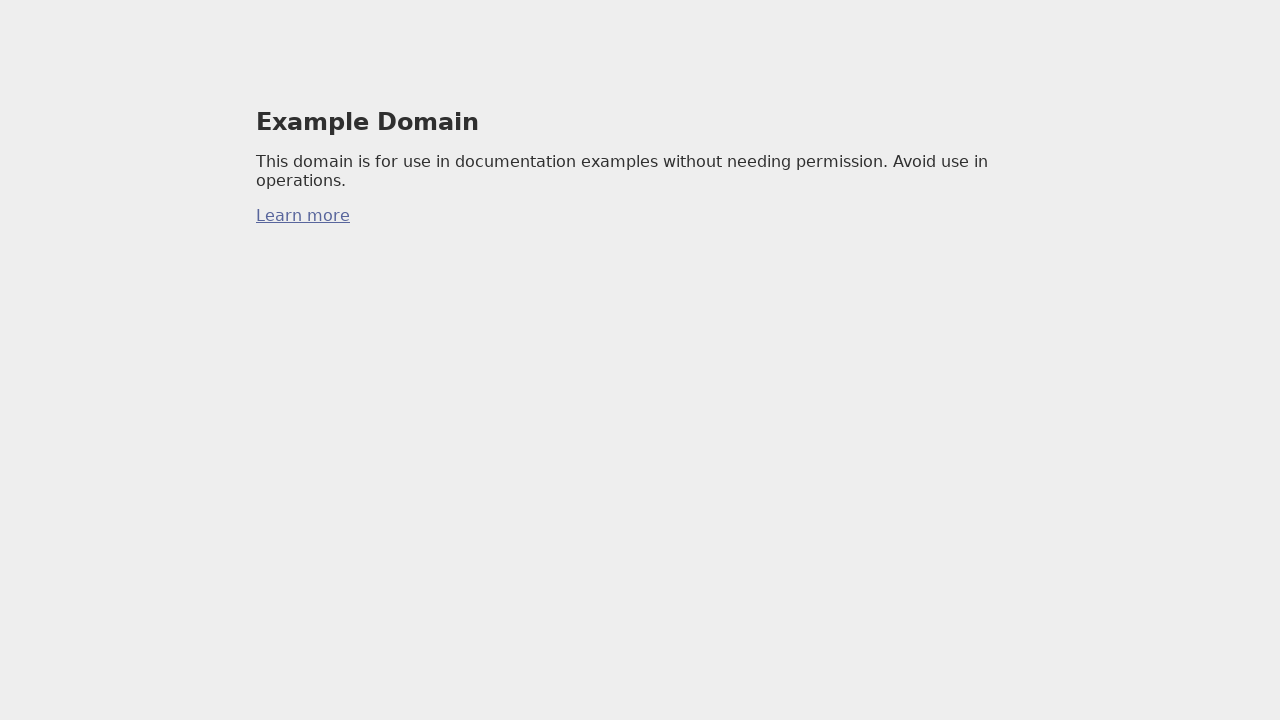

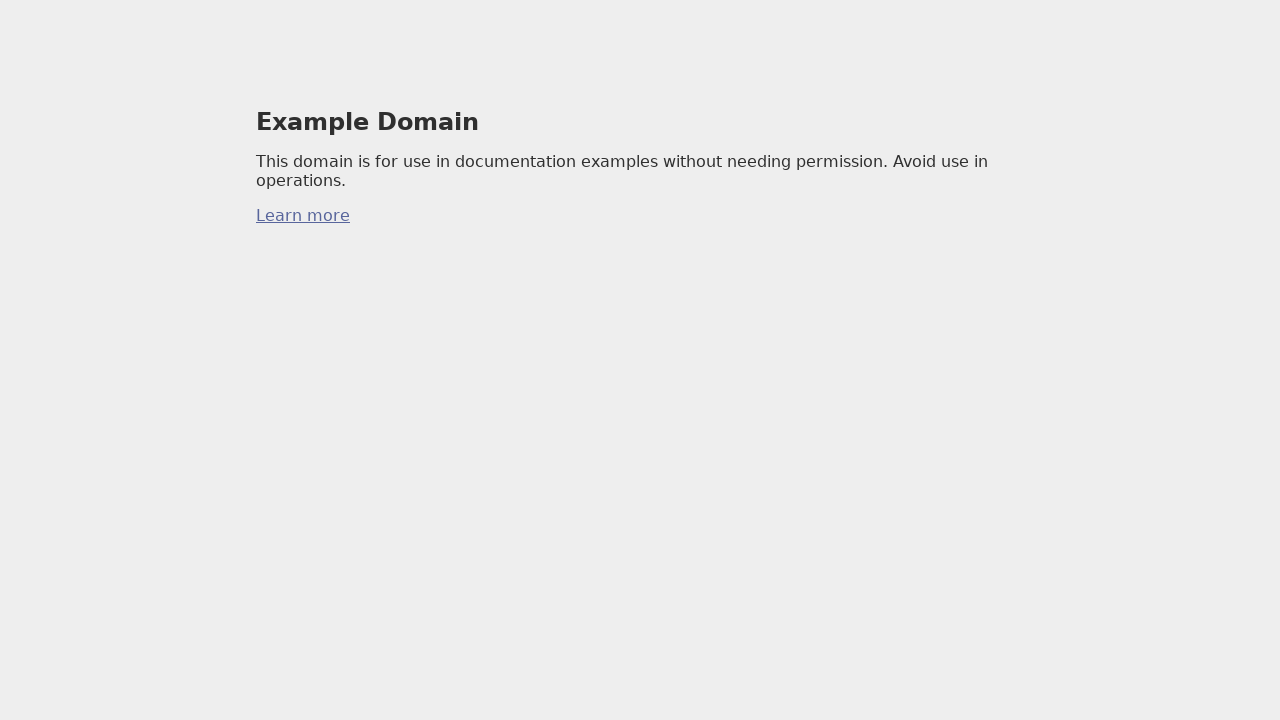